Tests the contact form validation by navigating to the contact section and submitting the form with an invalid email address to verify error handling.

Starting URL: https://www.grupo-global.com.ar/

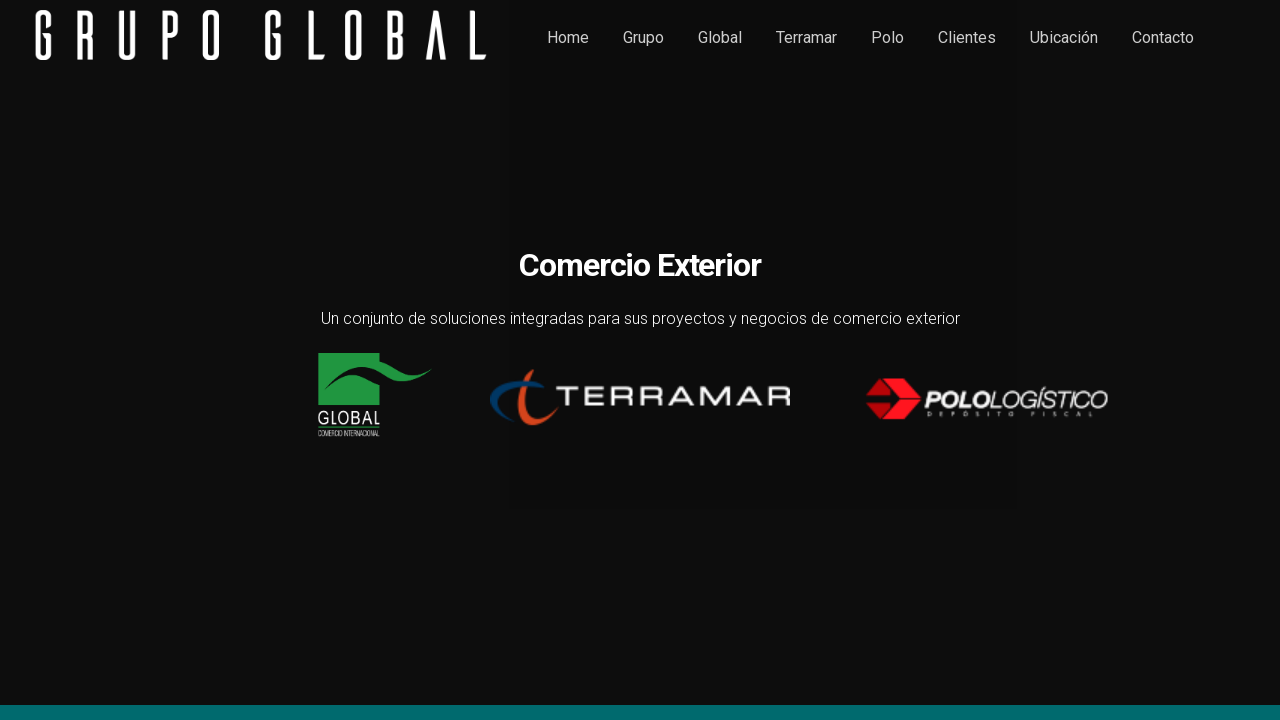

Clicked on contact section link at (1163, 37) on a[href='#contacto']
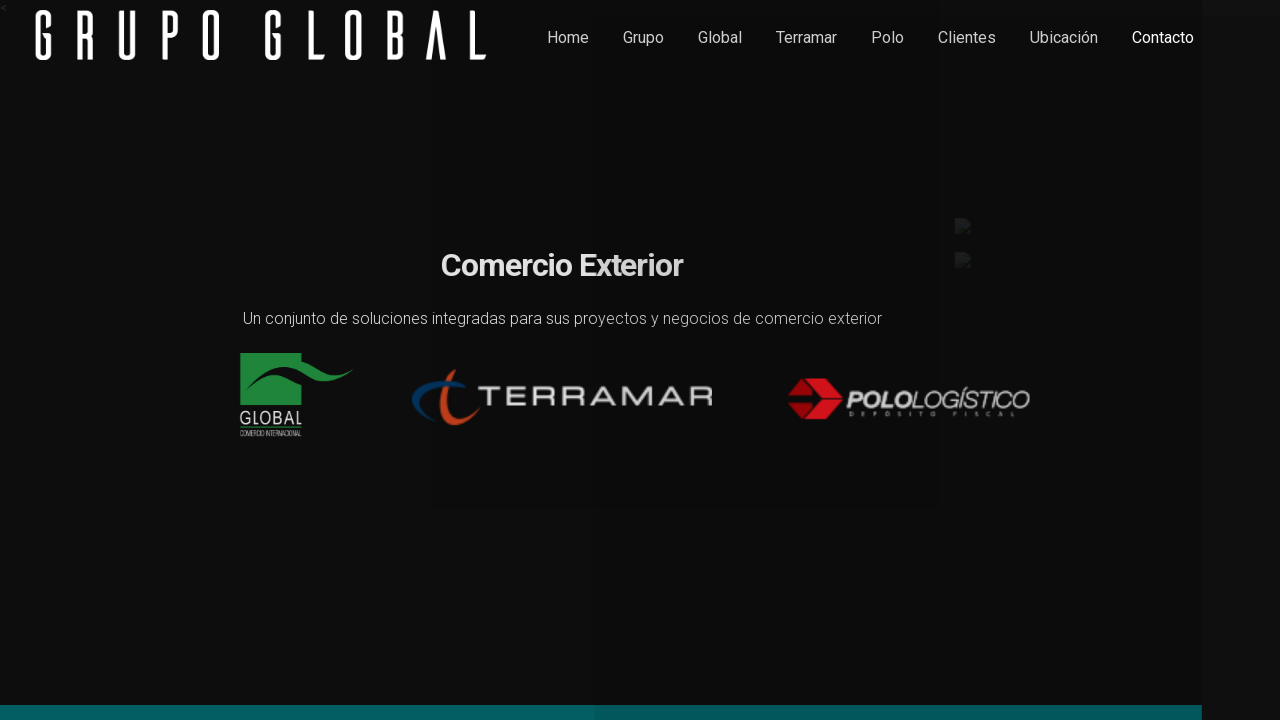

Name input field loaded
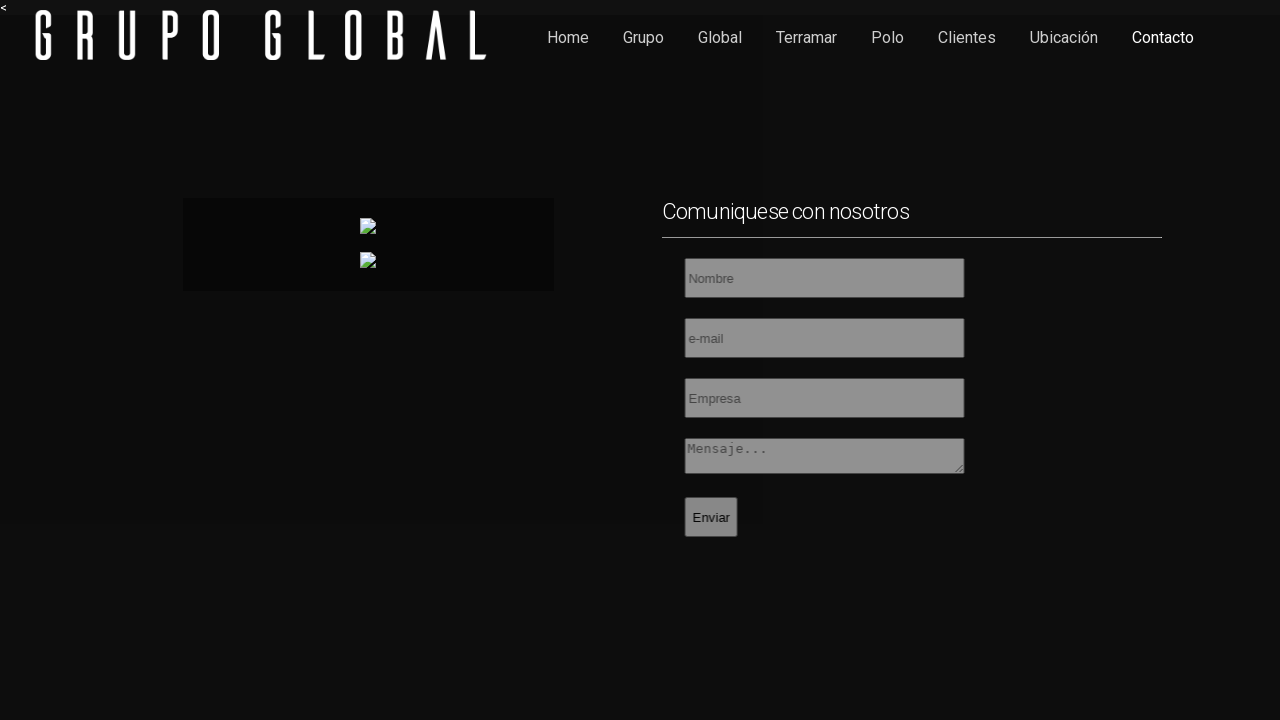

Filled name field with 'Juan Perez' on input[name='nombre']
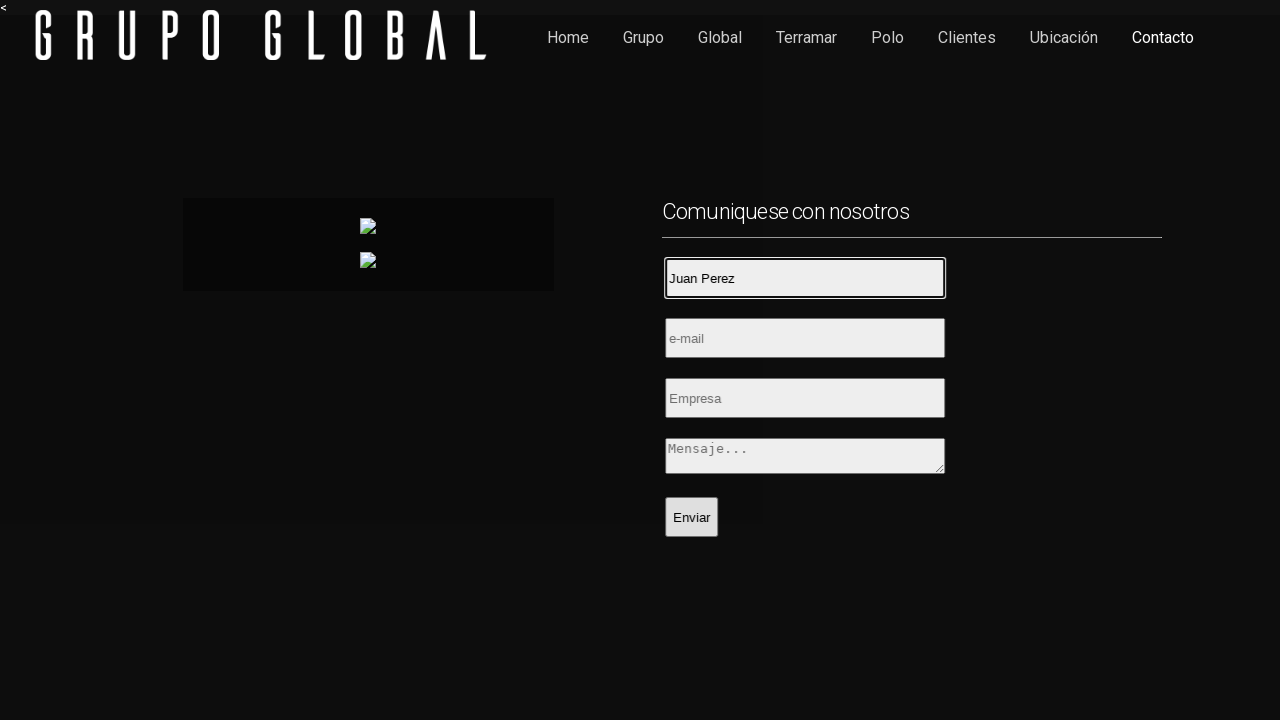

Filled email field with invalid email 'correoInvalido' on input[name='email']
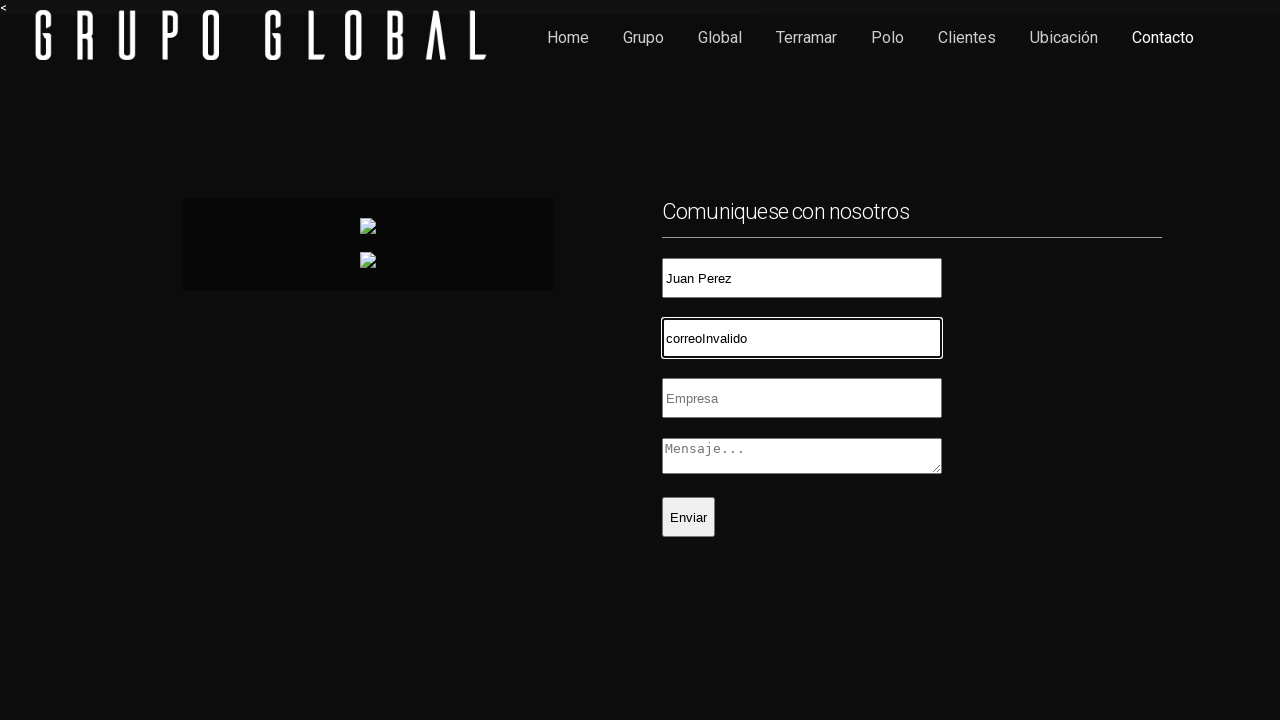

Filled company field with 'Hola, no tengo empresa' on input[name='empresa']
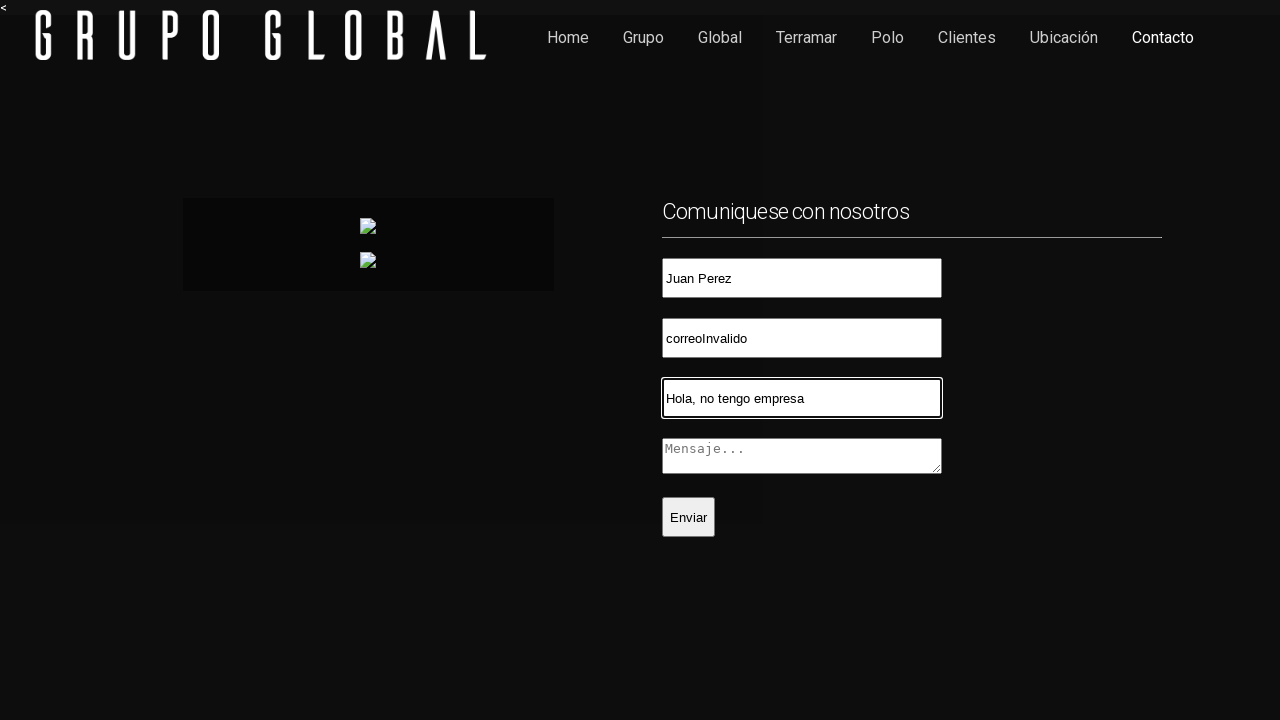

Filled message field with 'Hola.' on textarea[name='mensaje']
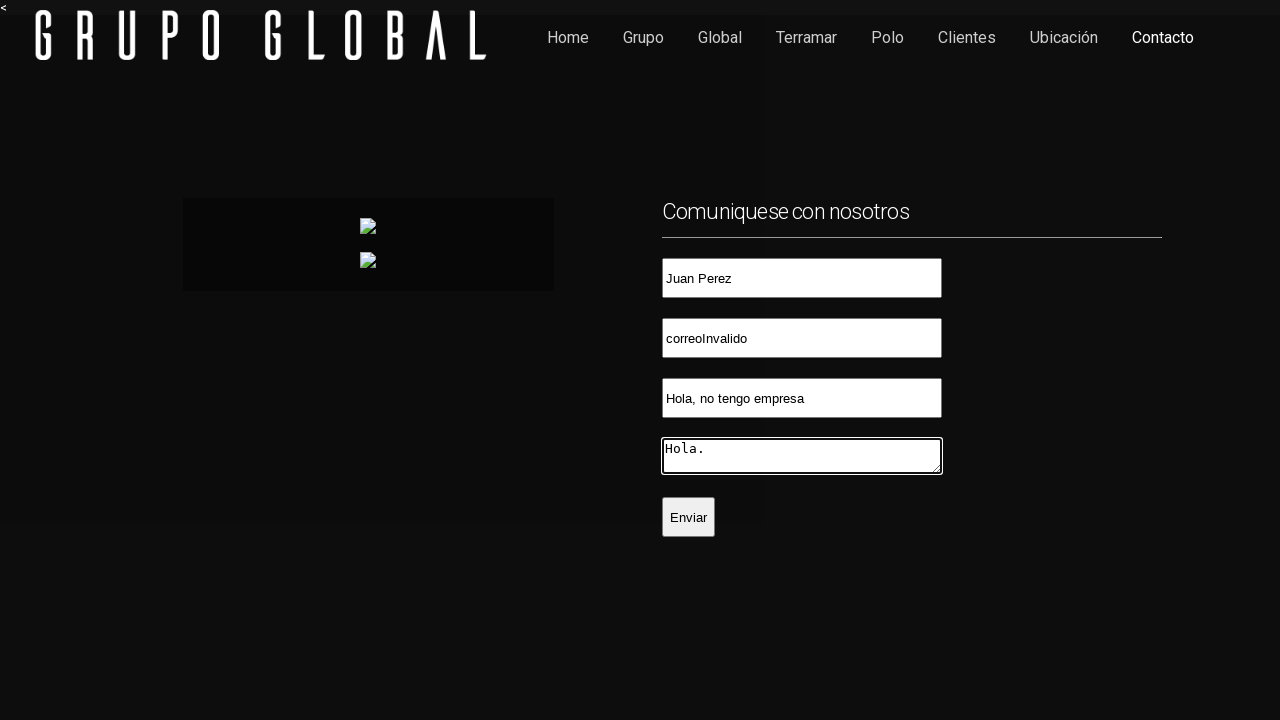

Clicked submit button to submit form with invalid email at (688, 517) on button[name='submit']
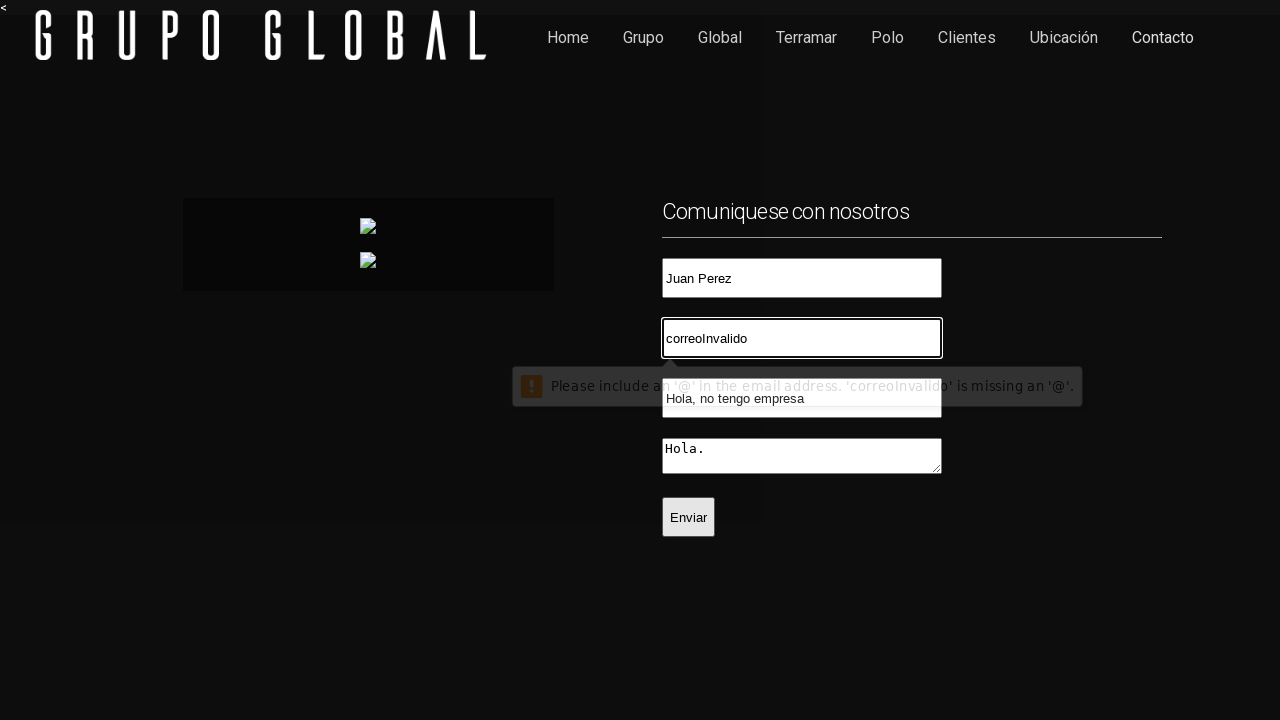

Form validation response received and email input field is still present
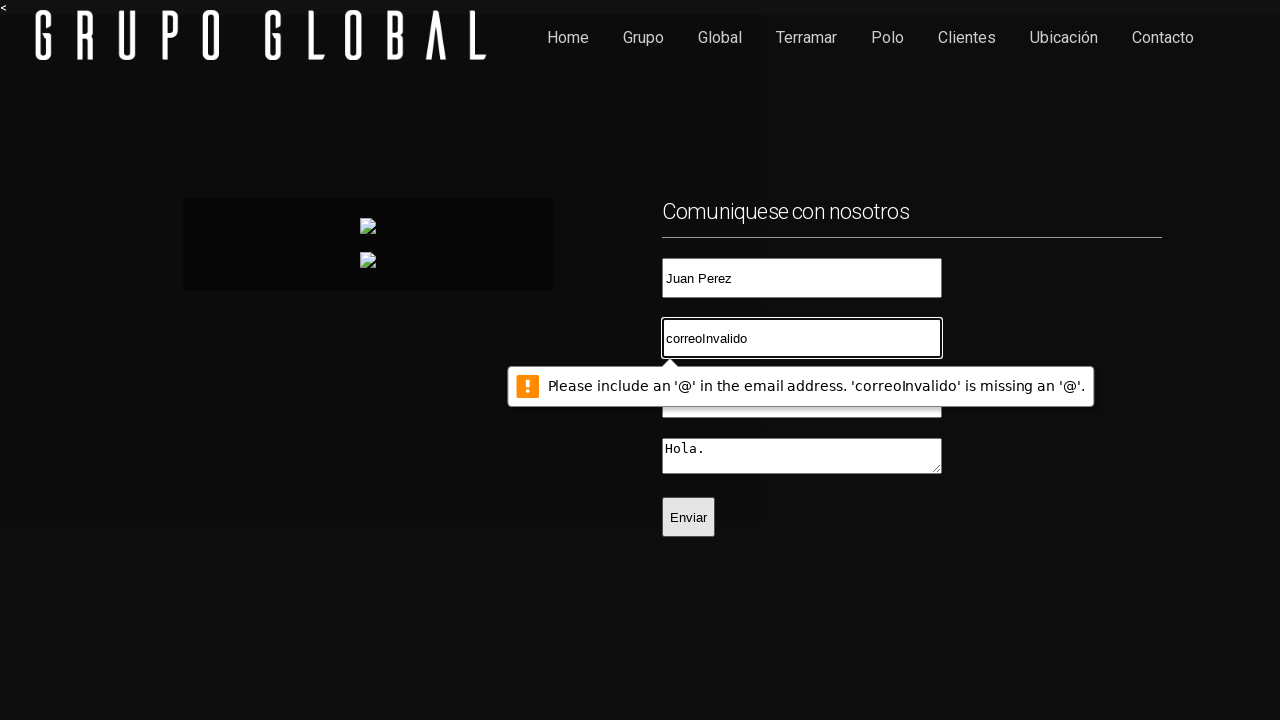

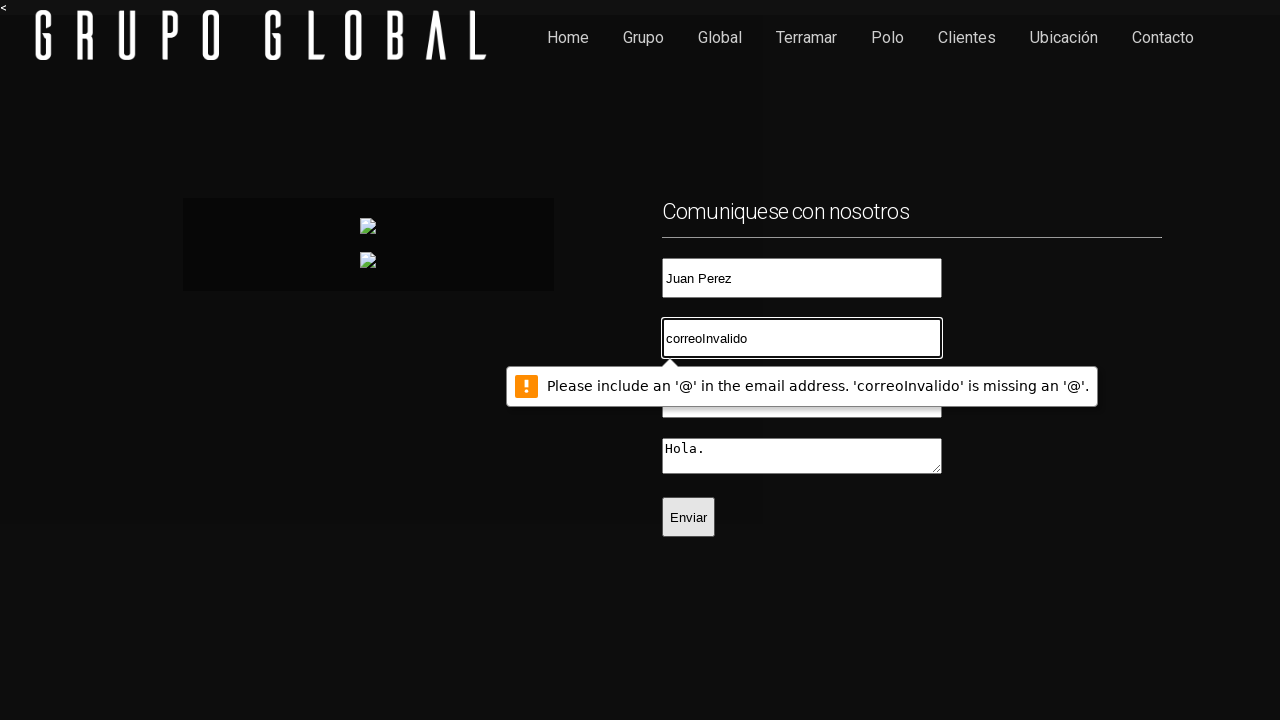